Tests file download functionality by navigating to a download page and clicking on a file link to initiate a download.

Starting URL: https://the-internet.herokuapp.com/download

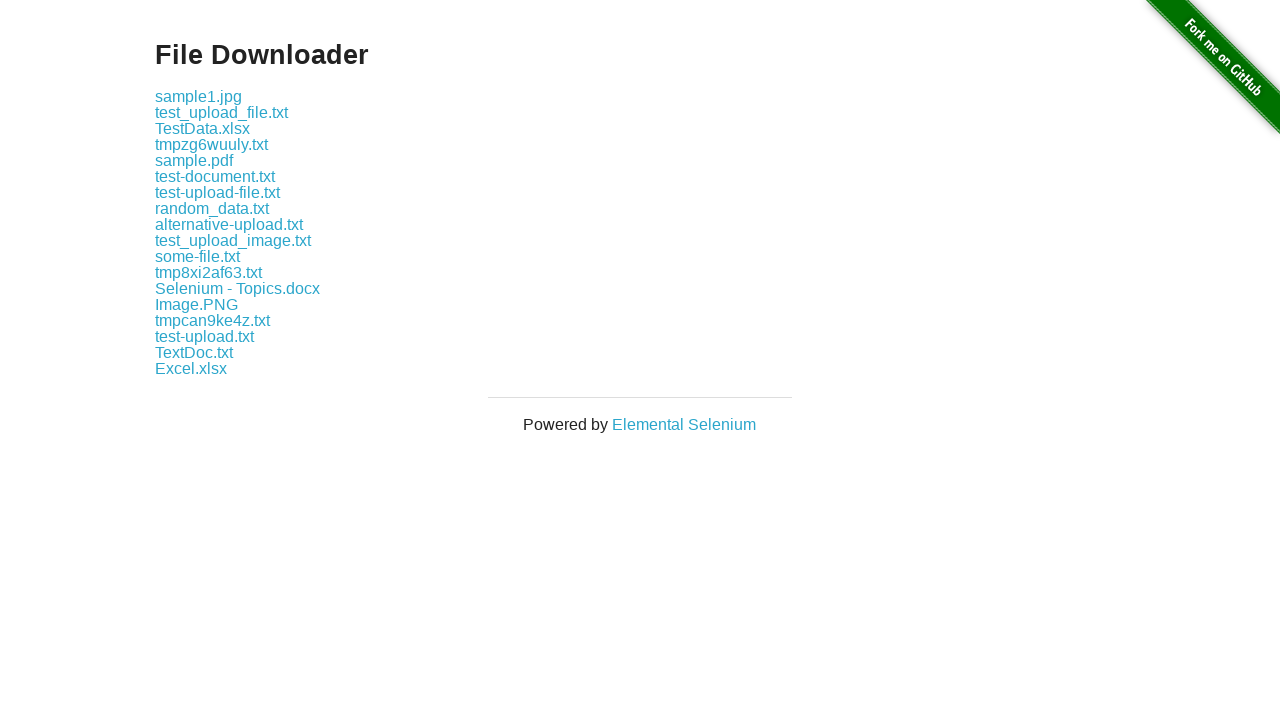

Navigated to the file download page
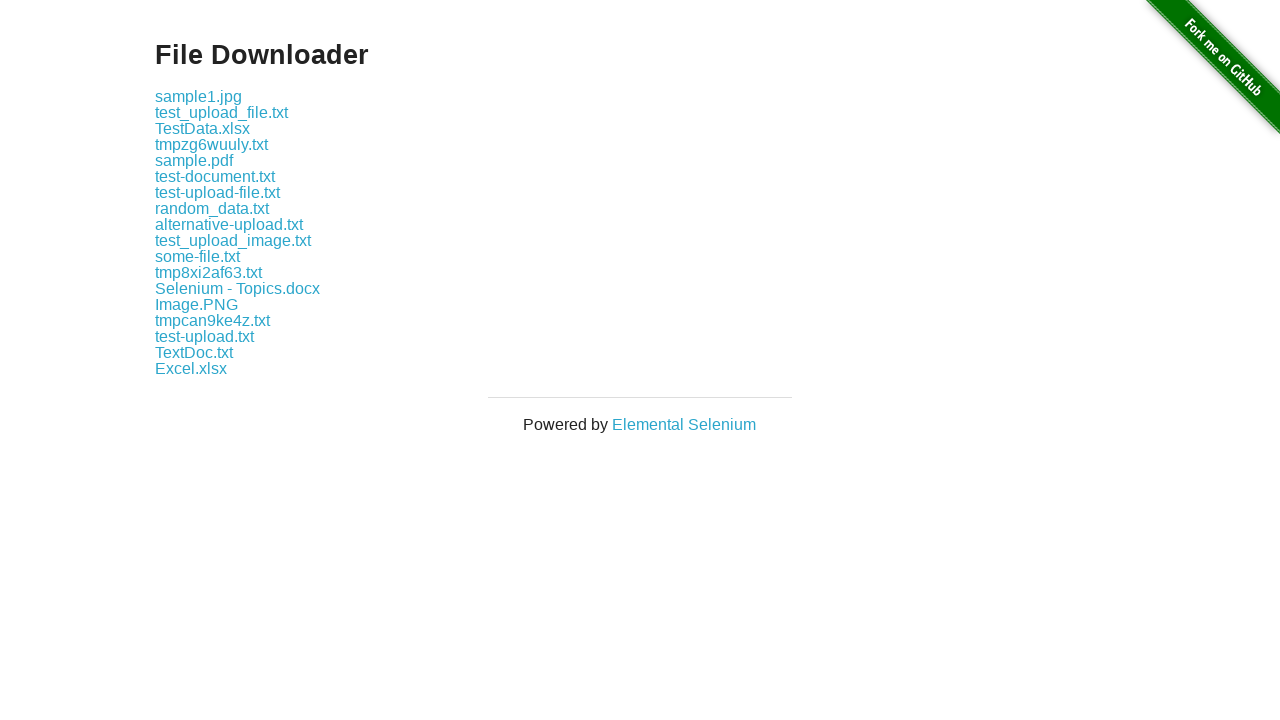

Clicked on a .txt file link to initiate download at (222, 112) on a[href*='.txt']
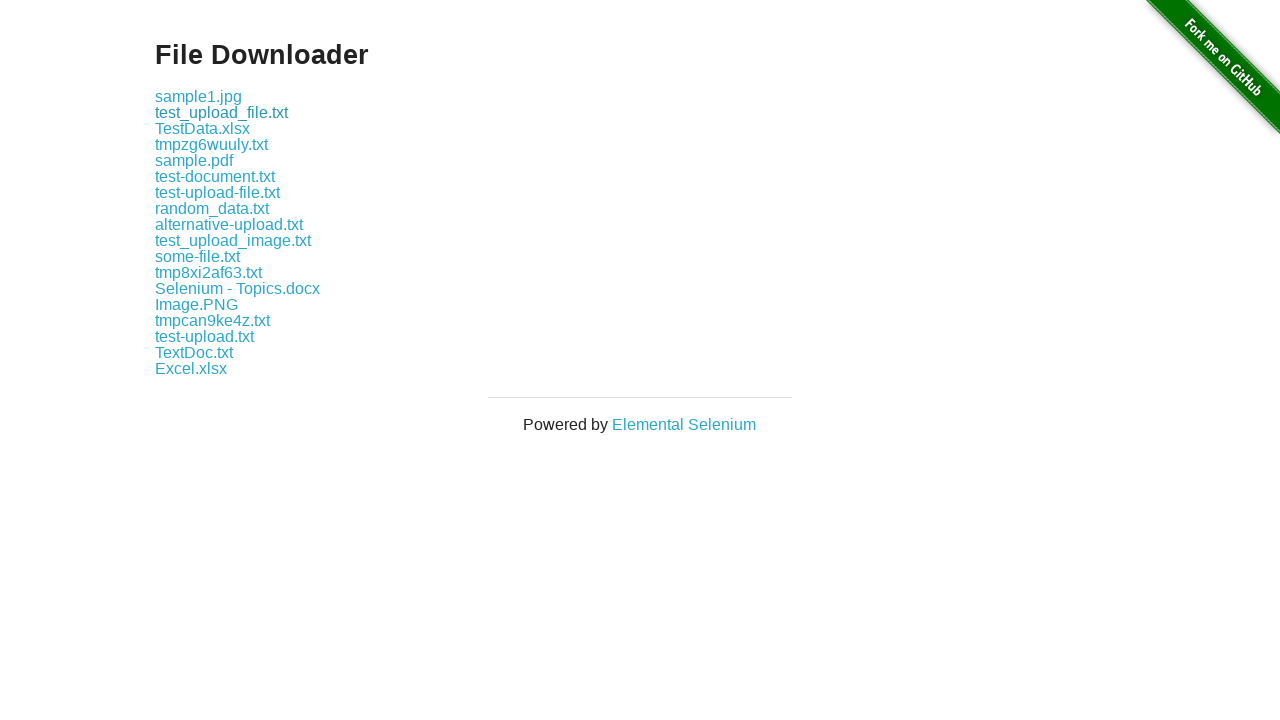

Waited 2 seconds for download to initiate
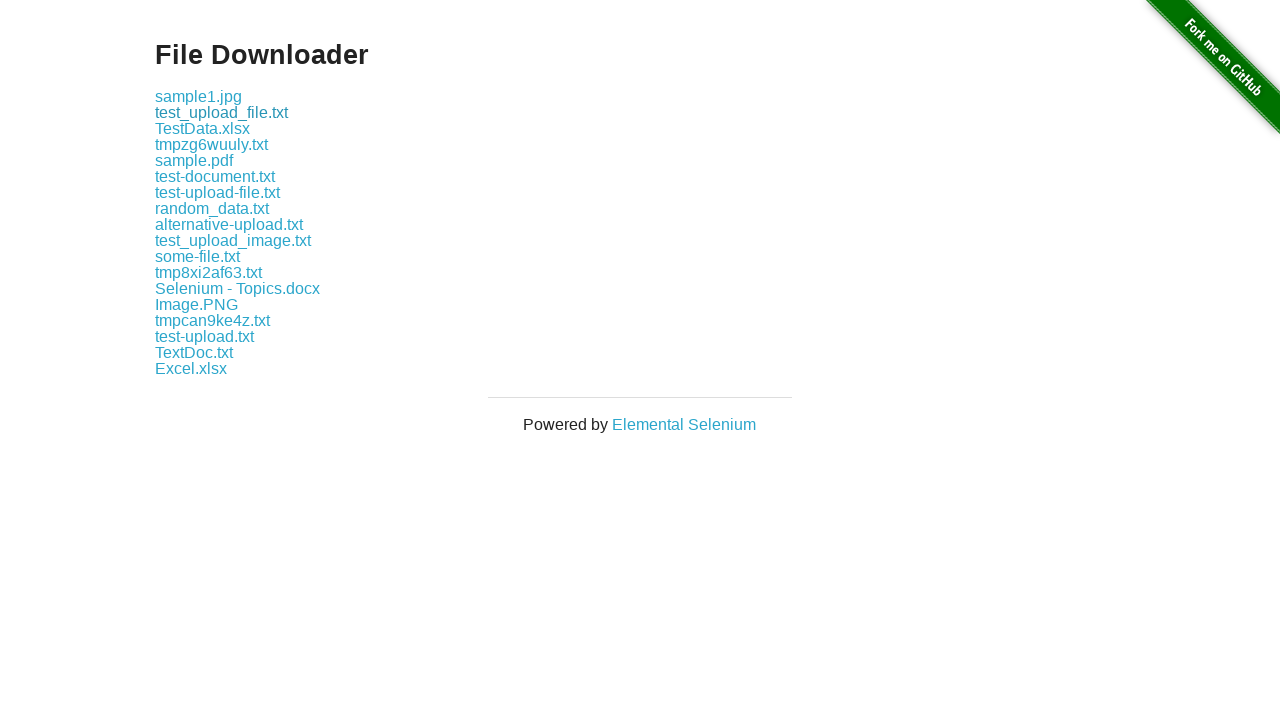

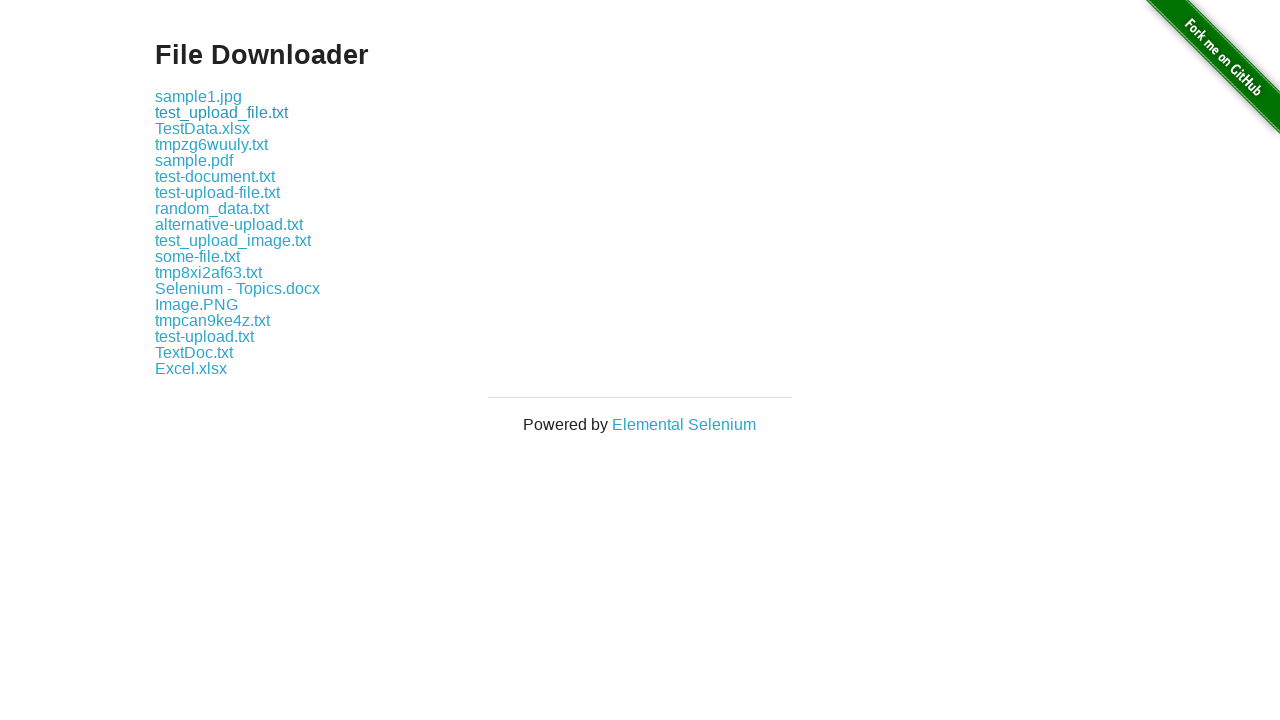